Tests the doctor search functionality by selecting a medical specialty from a dropdown and submitting the search form to view results

Starting URL: https://tunisie-medicale.com/index.php/docteur

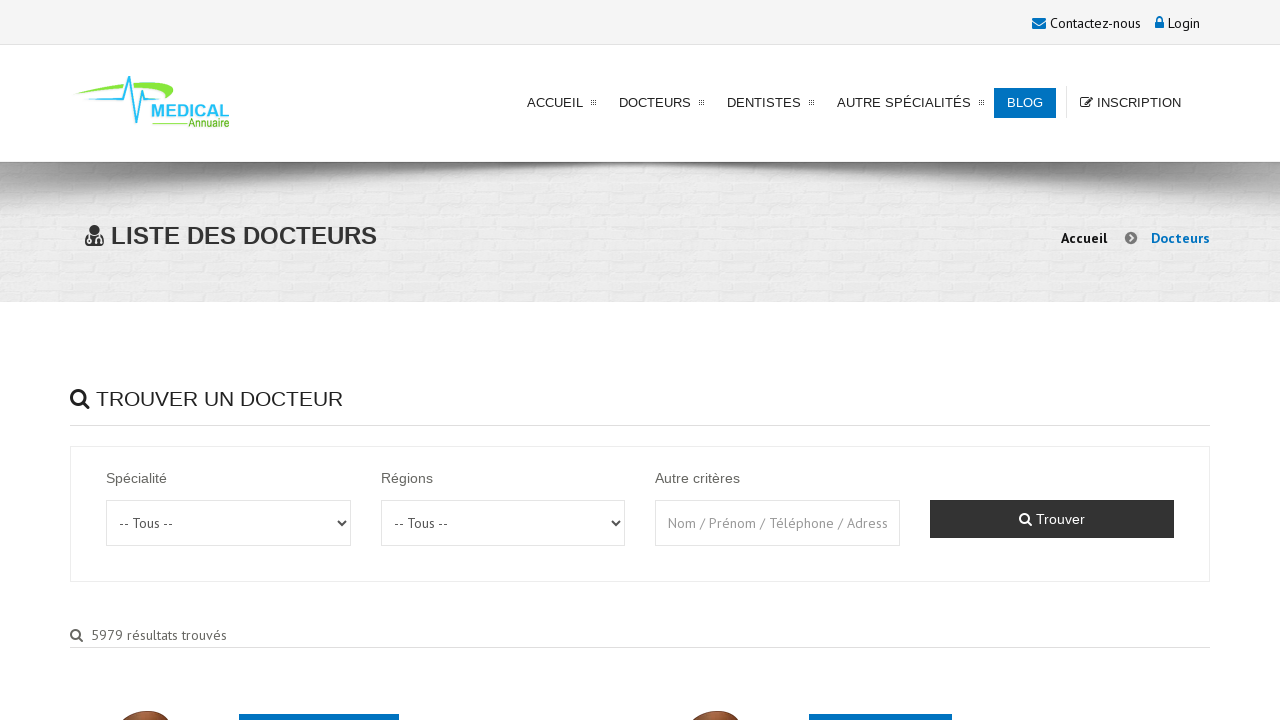

Waited for specialty dropdown to load
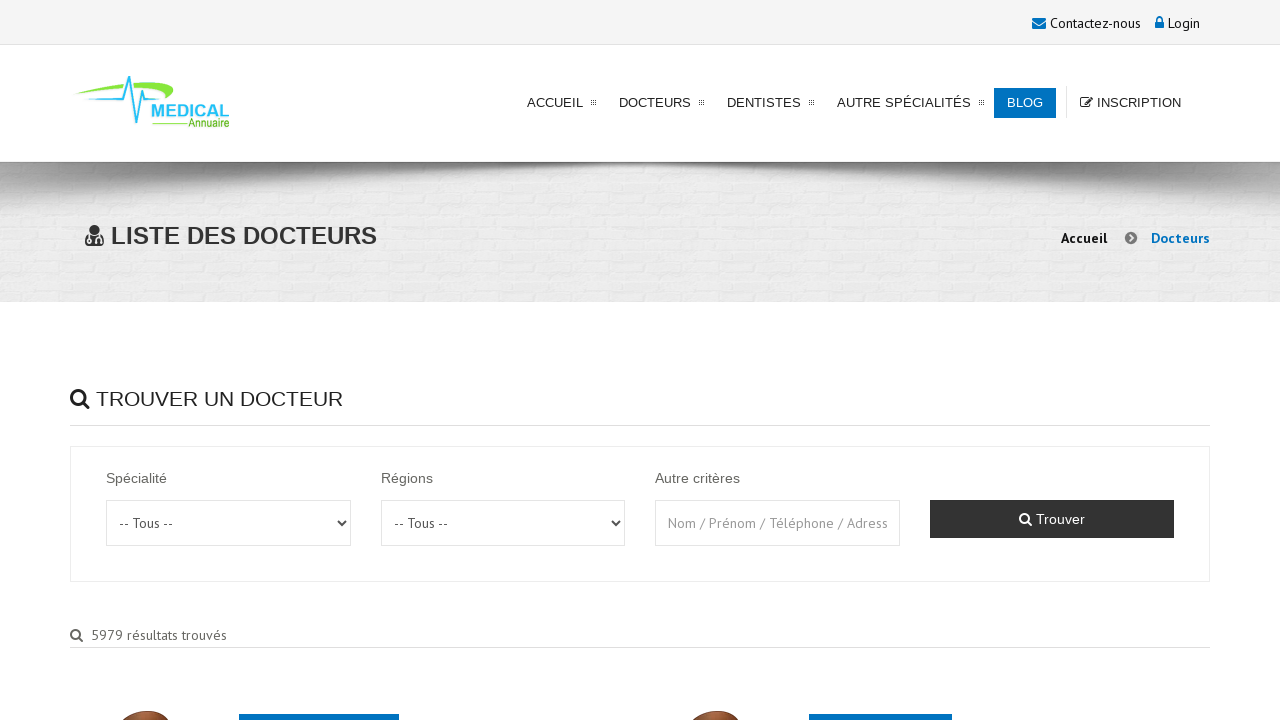

Selected 'Cardiologie' from specialty dropdown on #speciality
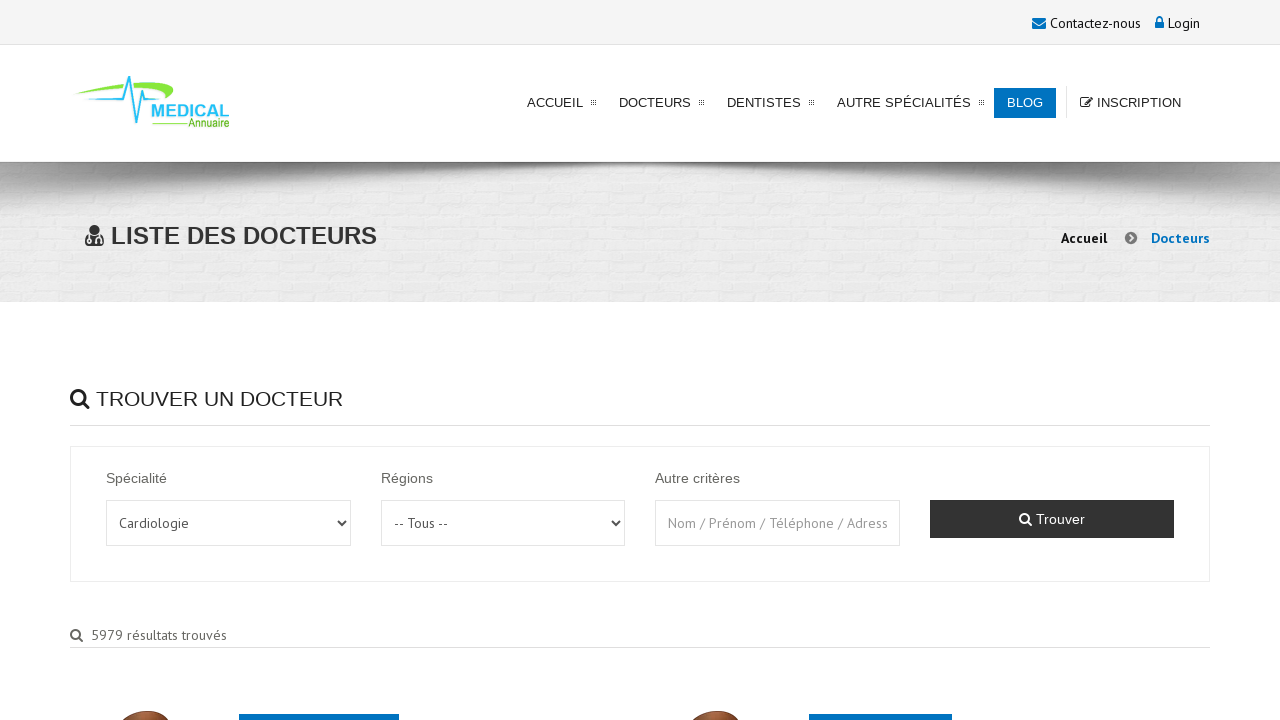

Clicked search button to submit form at (1052, 519) on .btn.btn-dark.btn-block
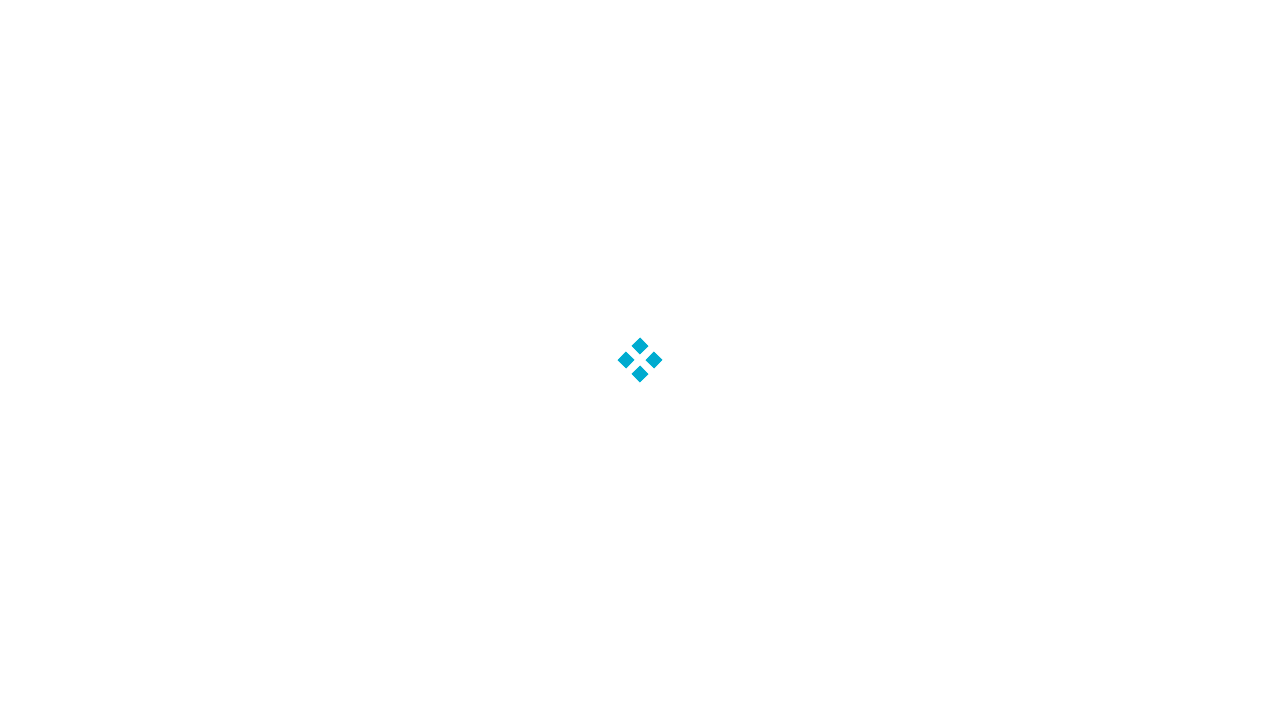

Doctor search results loaded successfully
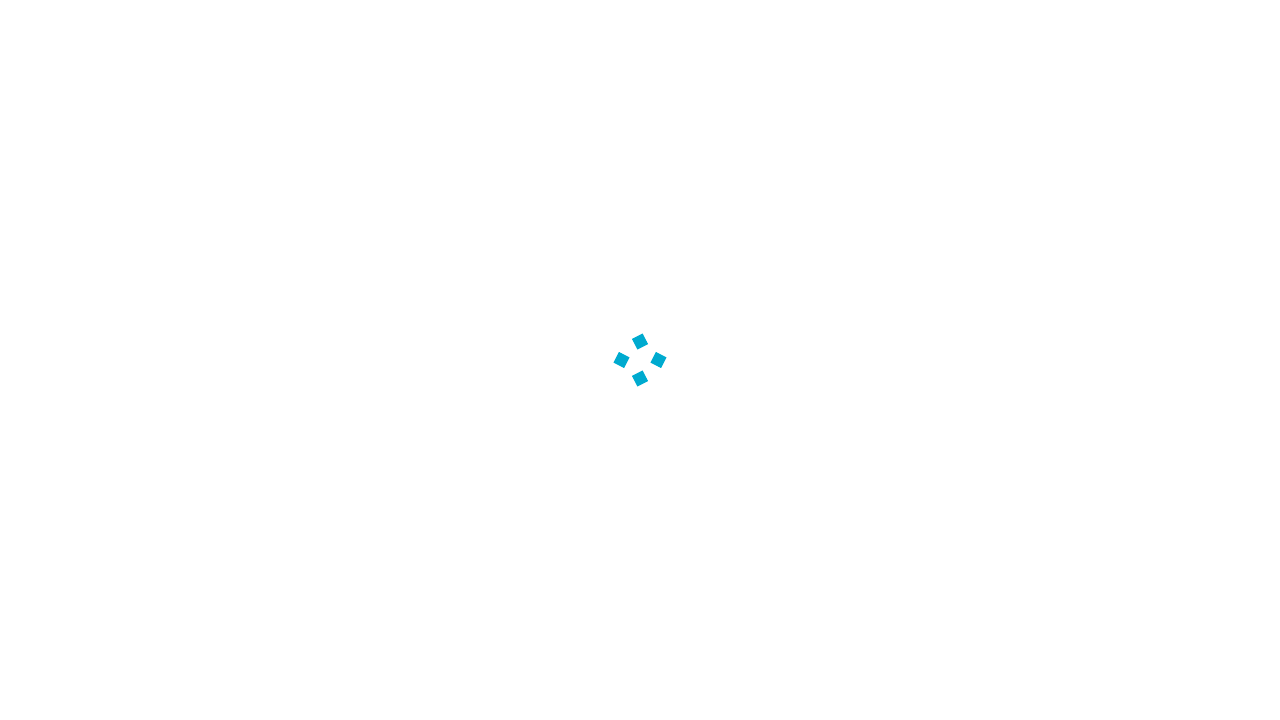

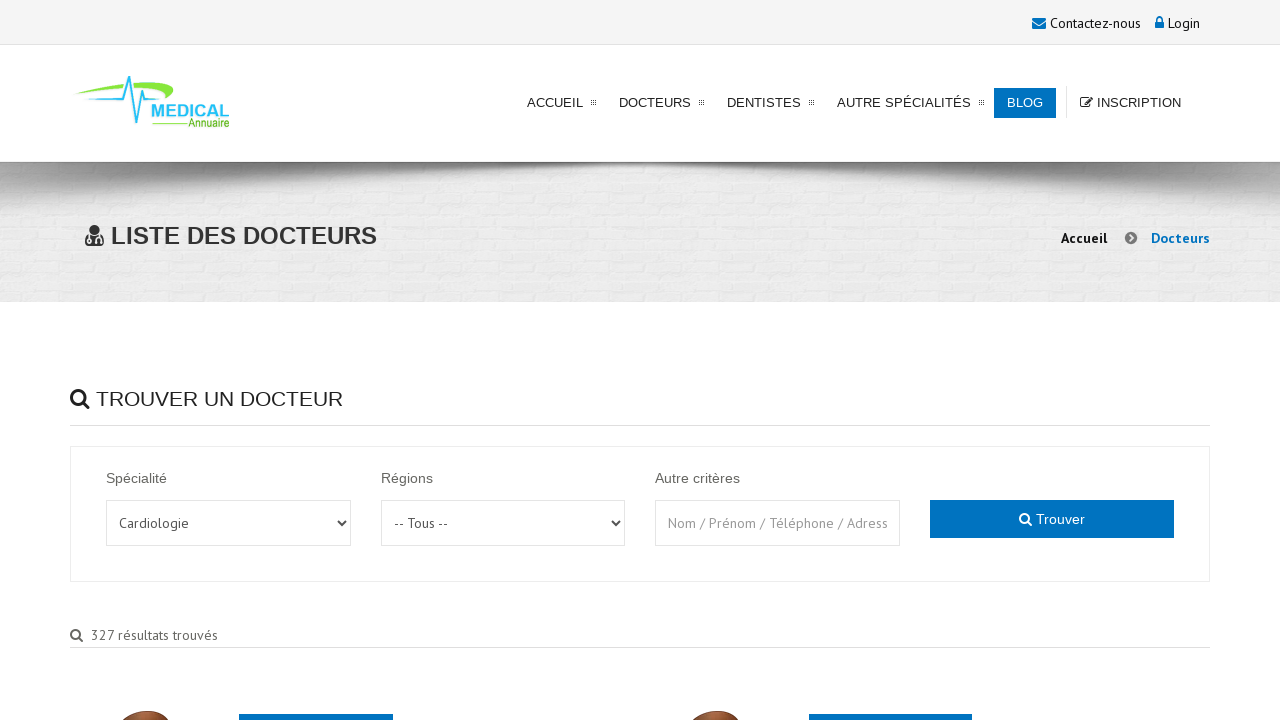